Navigates to the FirstCry e-commerce website homepage and waits for it to load

Starting URL: https://www.firstcry.com

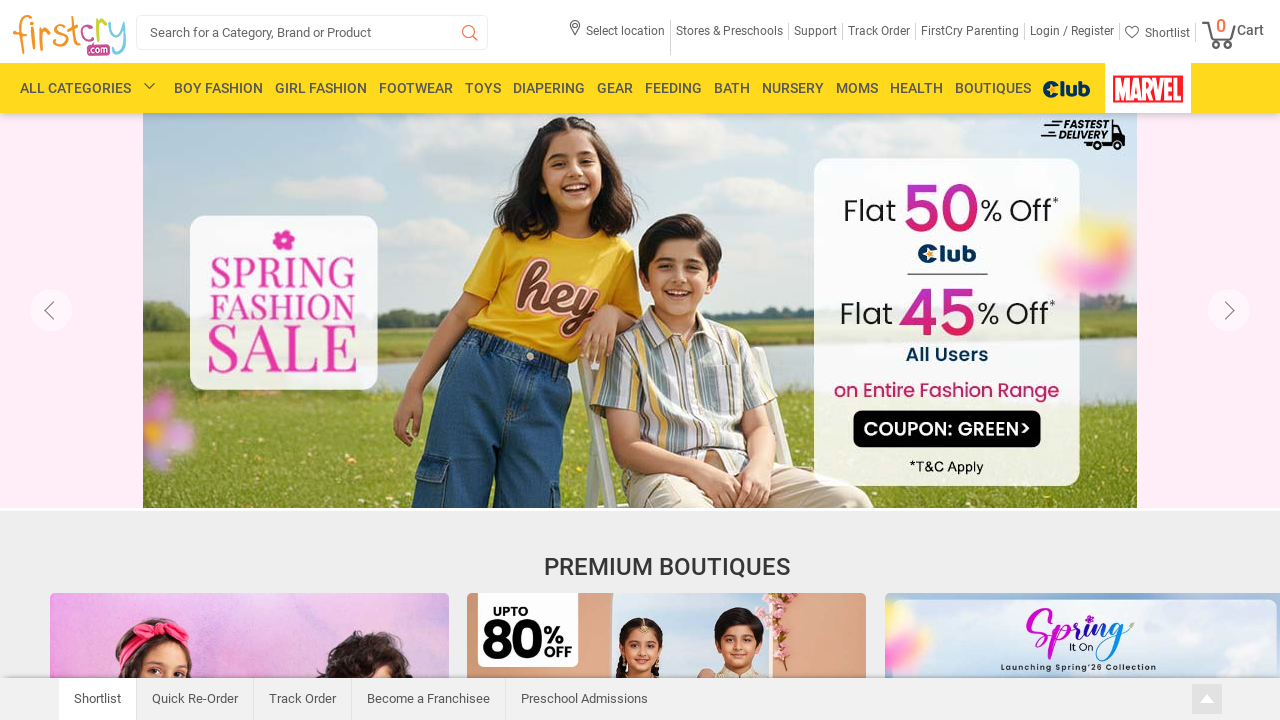

Navigated to FirstCry e-commerce website homepage
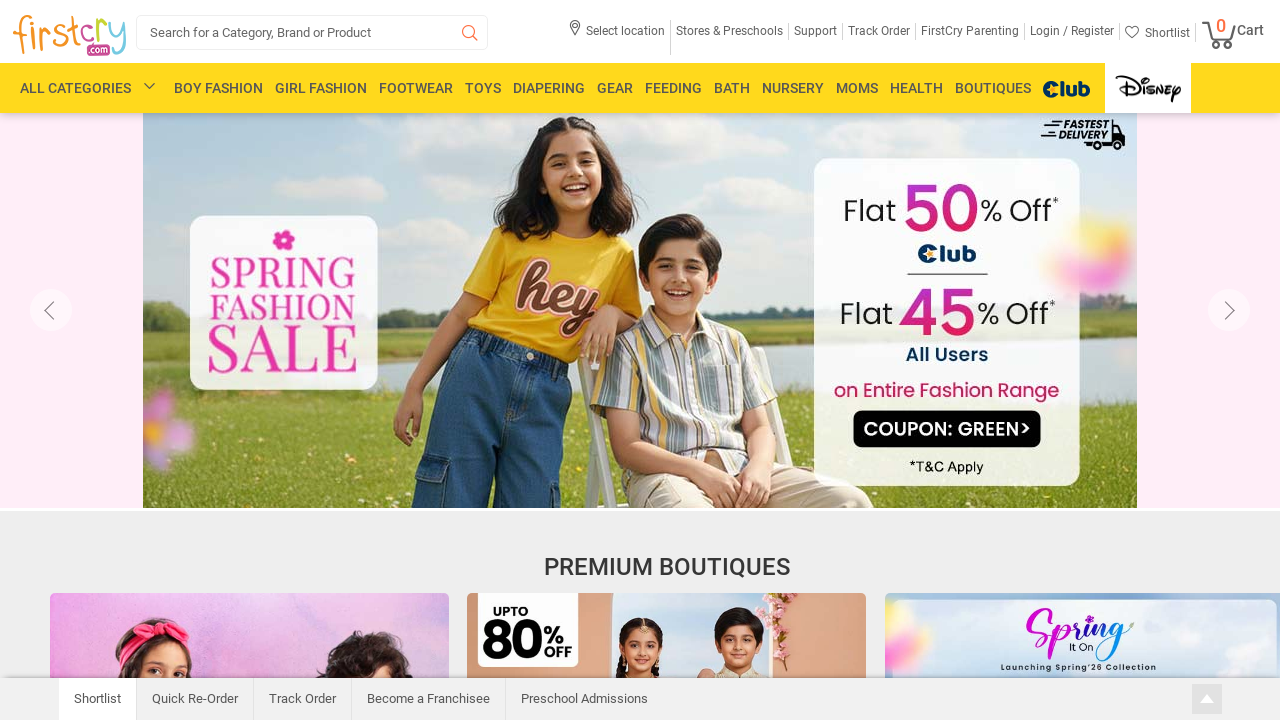

Waited for page DOM to be fully loaded
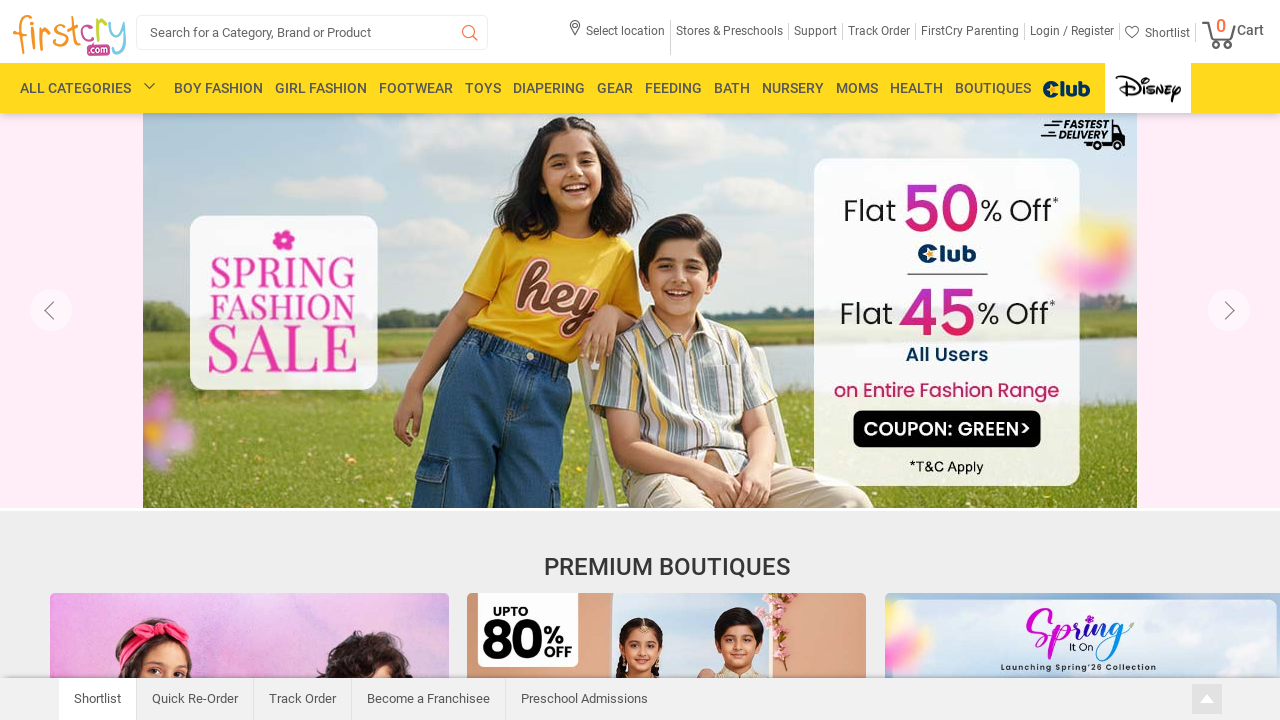

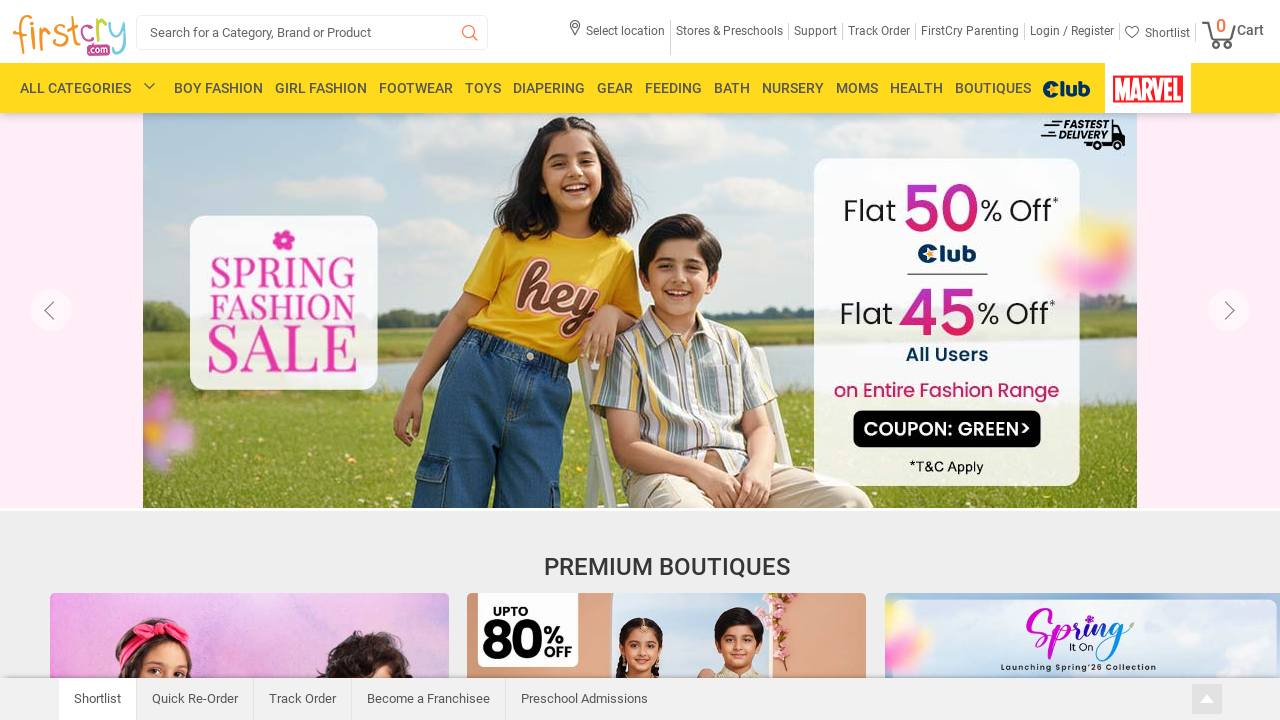